Tests JavaScript prompt dialog by entering text and accepting, then dismissing without input, verifying both results

Starting URL: http://the-internet.herokuapp.com/javascript_alerts

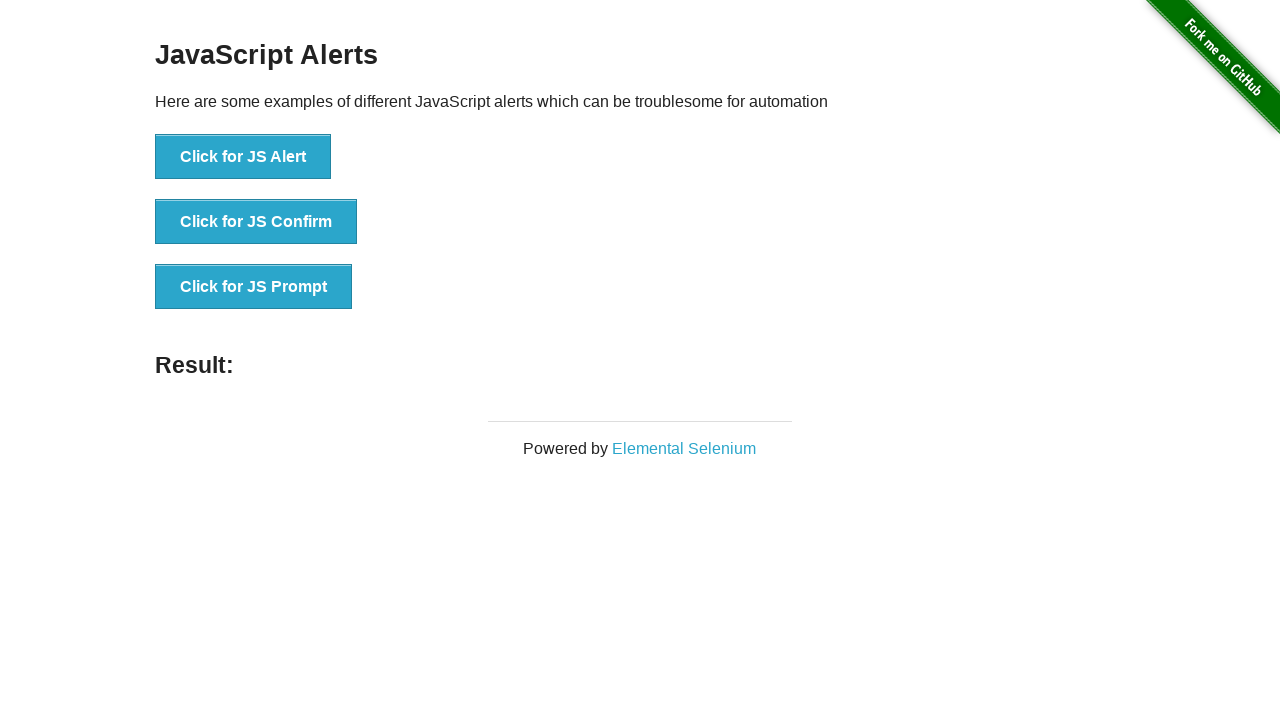

Set up dialog handler to accept prompt with text 'Come along, Pond!'
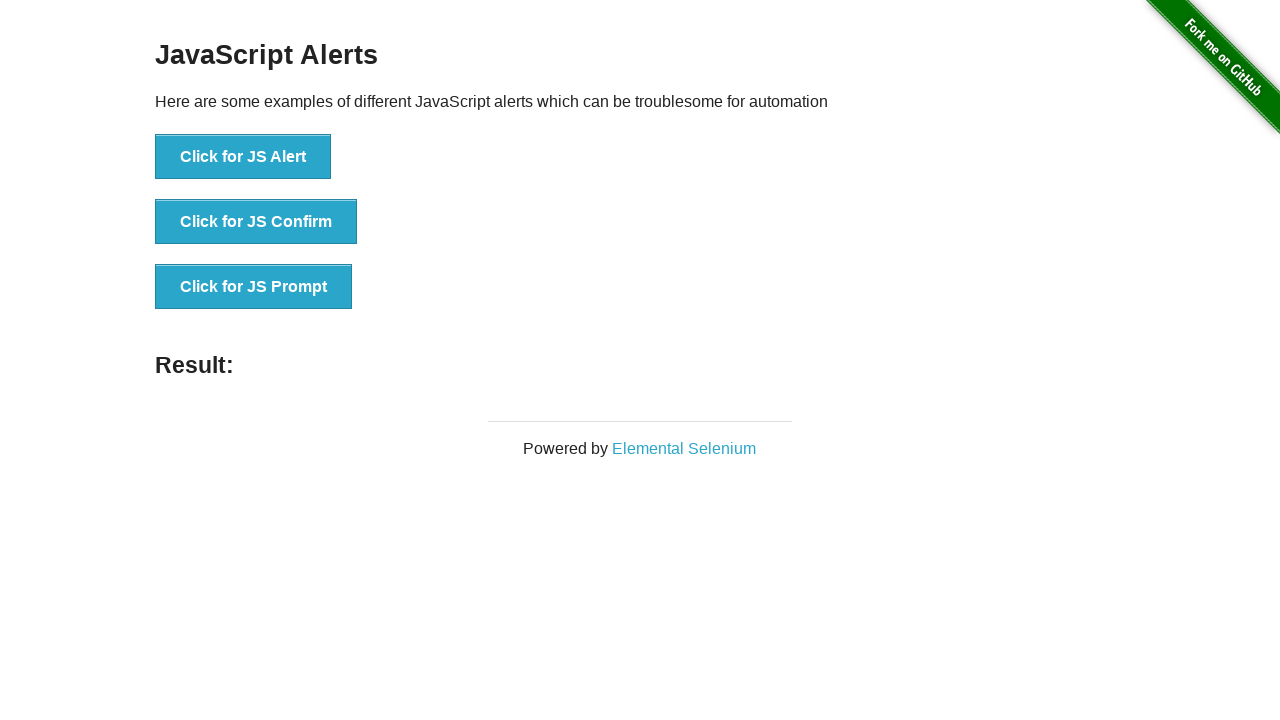

Clicked button to trigger JavaScript prompt dialog at (254, 287) on #content > div > ul > li:nth-child(3) > button
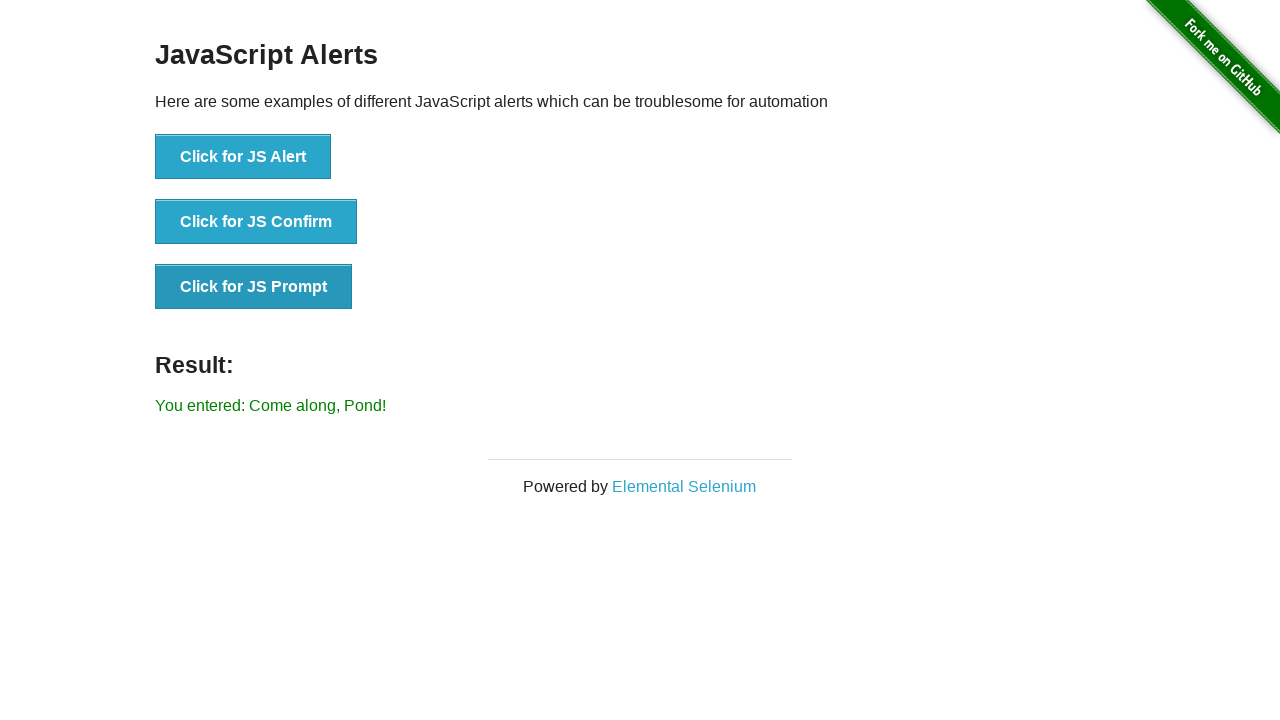

Result element loaded after accepting prompt
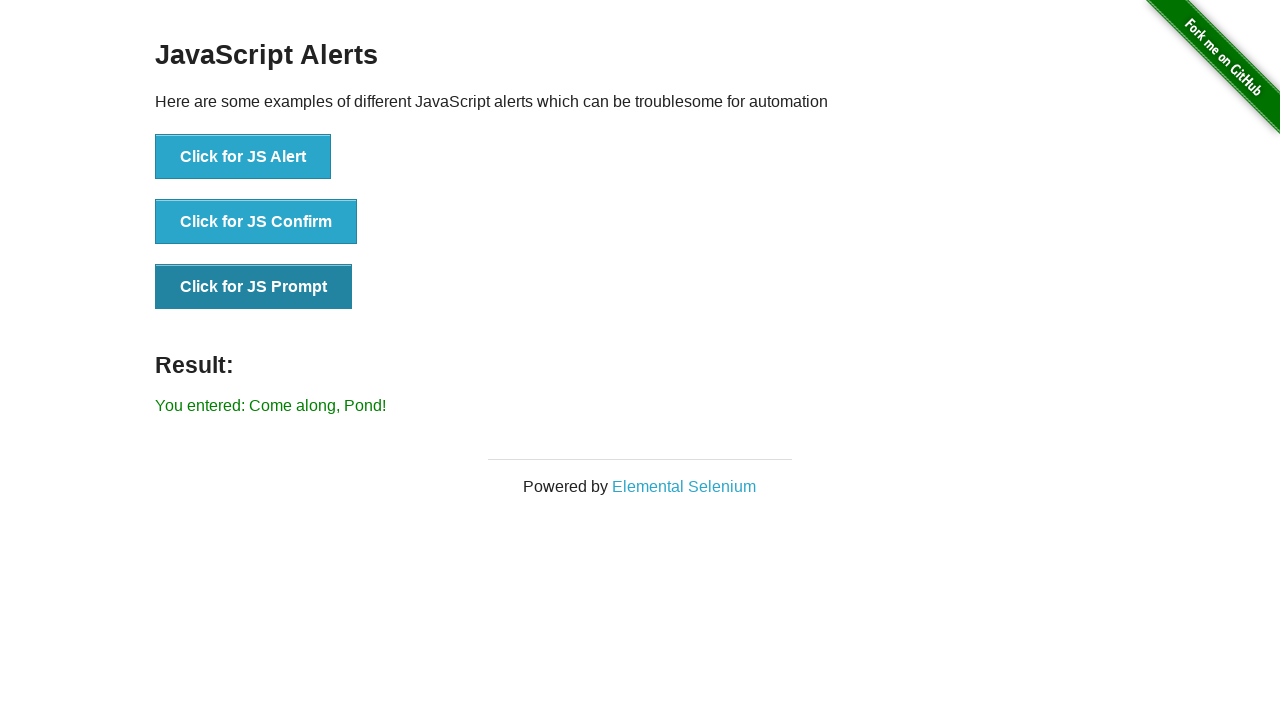

Retrieved result text from prompt interaction
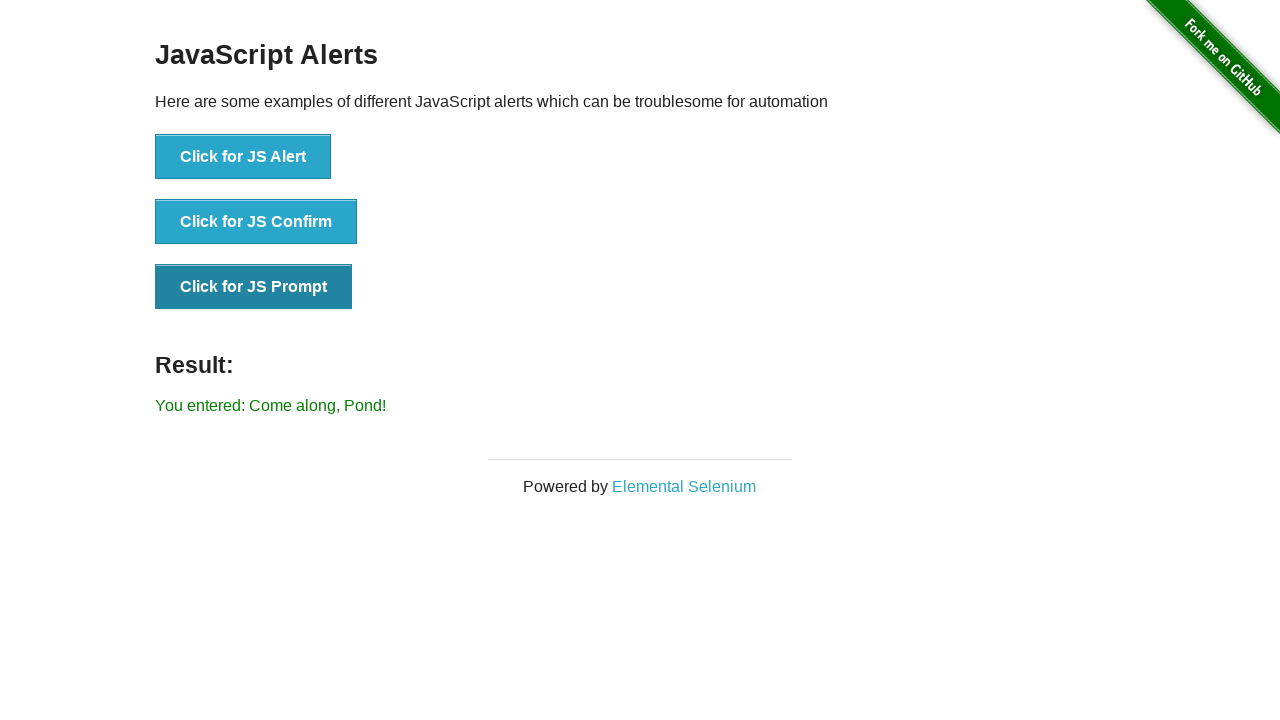

Verified result text matches entered prompt value 'You entered: Come along, Pond!'
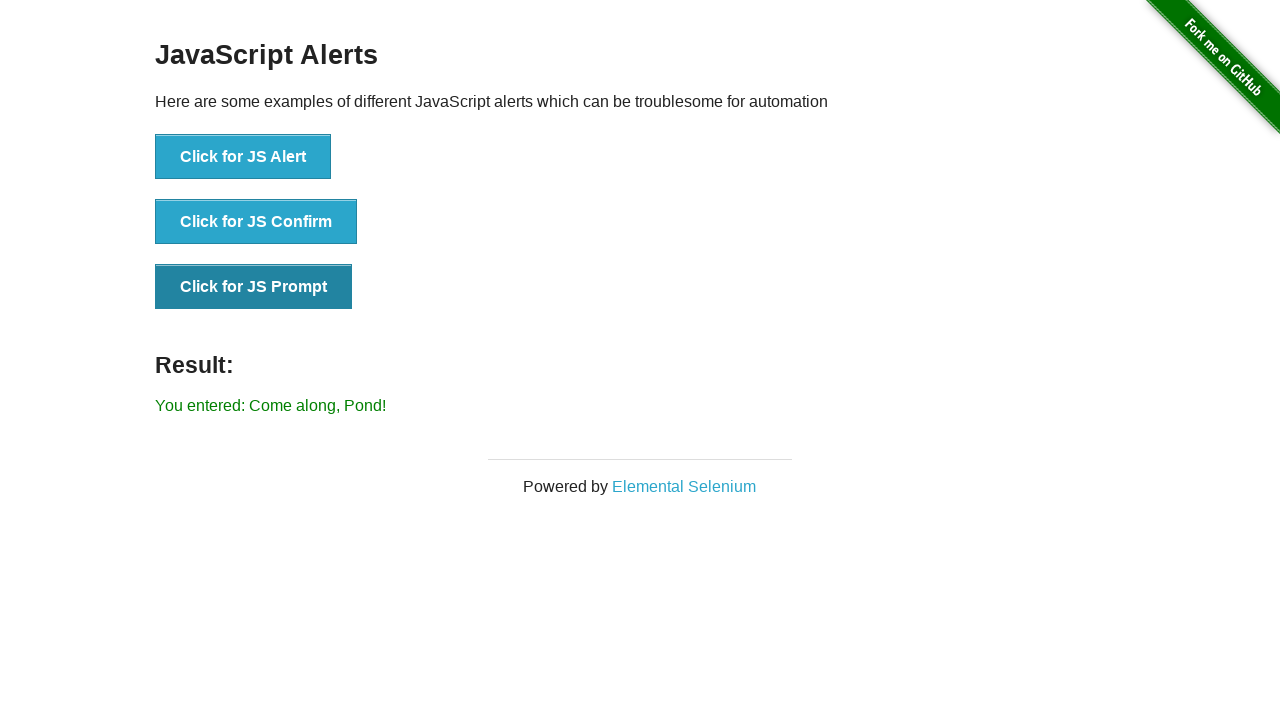

Set up dialog handler to dismiss prompt without input
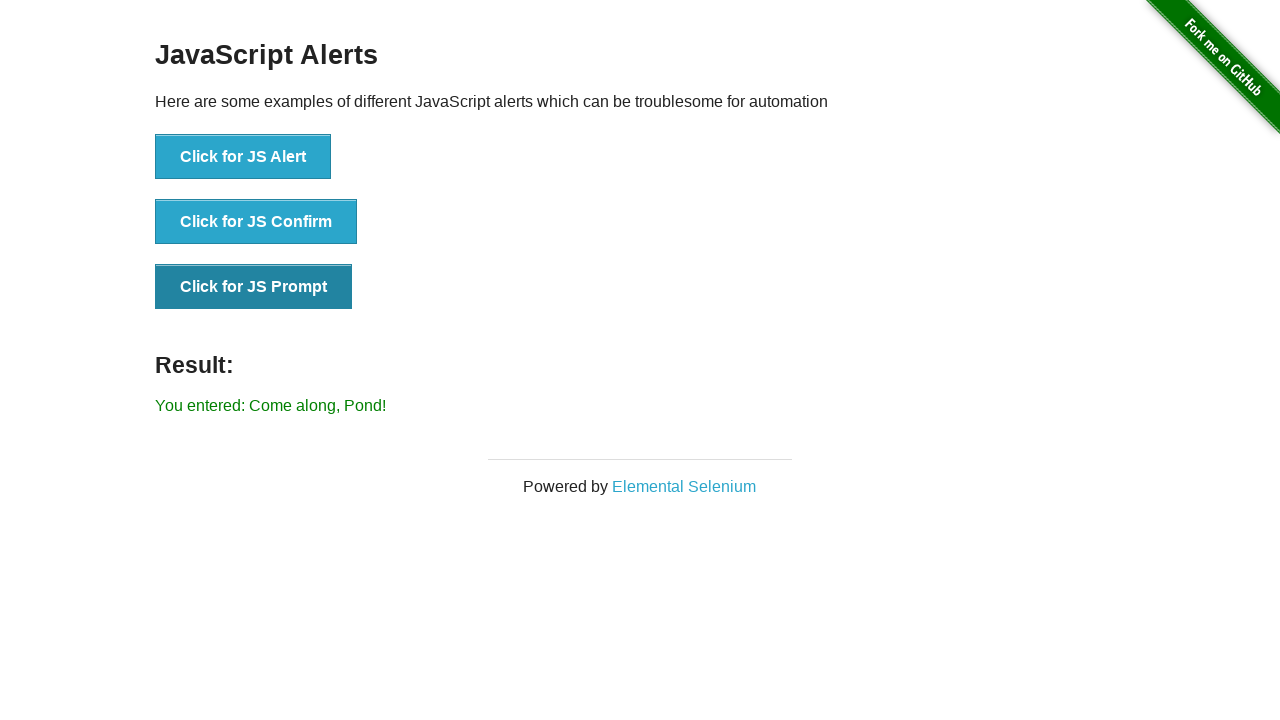

Clicked button to trigger second JavaScript prompt dialog at (254, 287) on #content > div > ul > li:nth-child(3) > button
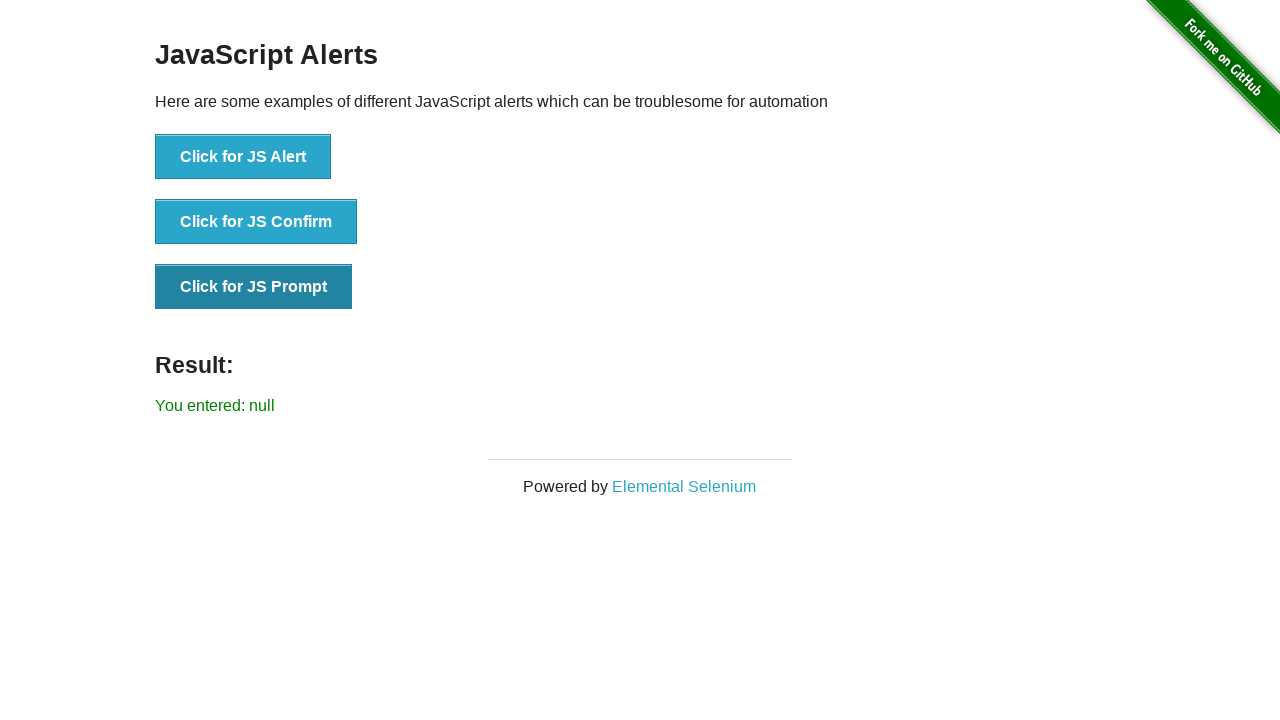

Result element loaded after dismissing prompt
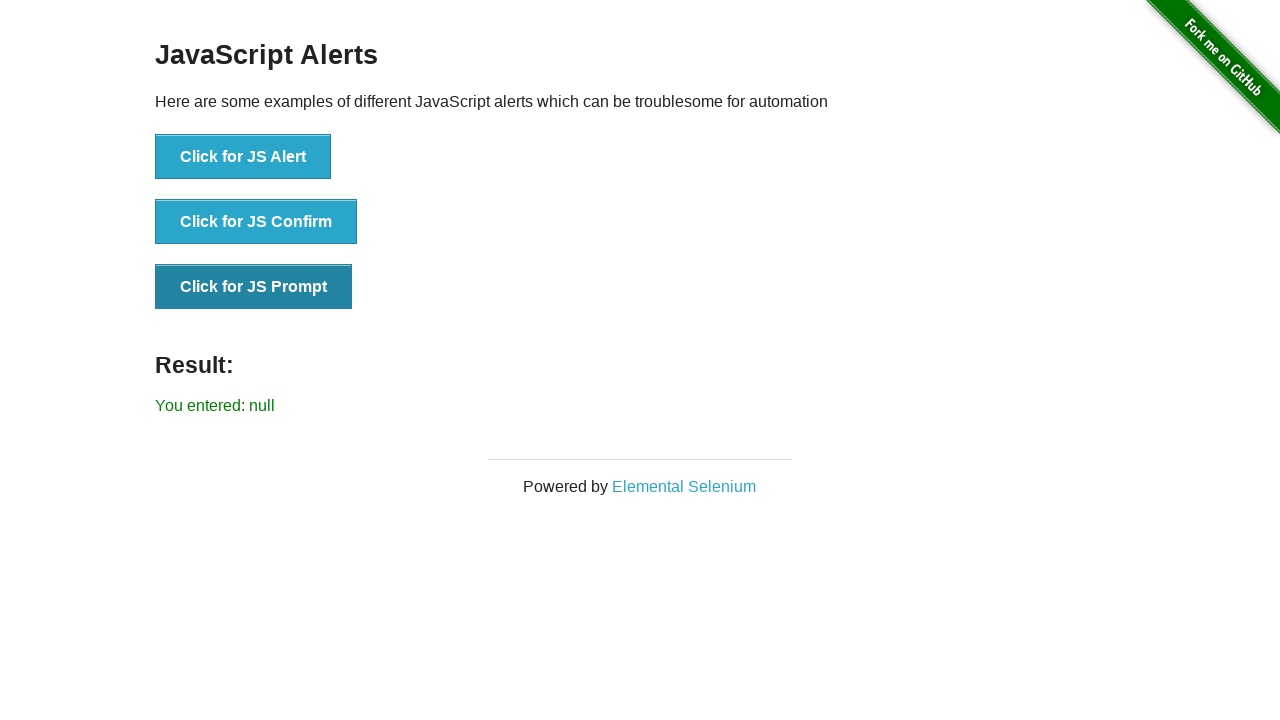

Retrieved result text from dismissed prompt interaction
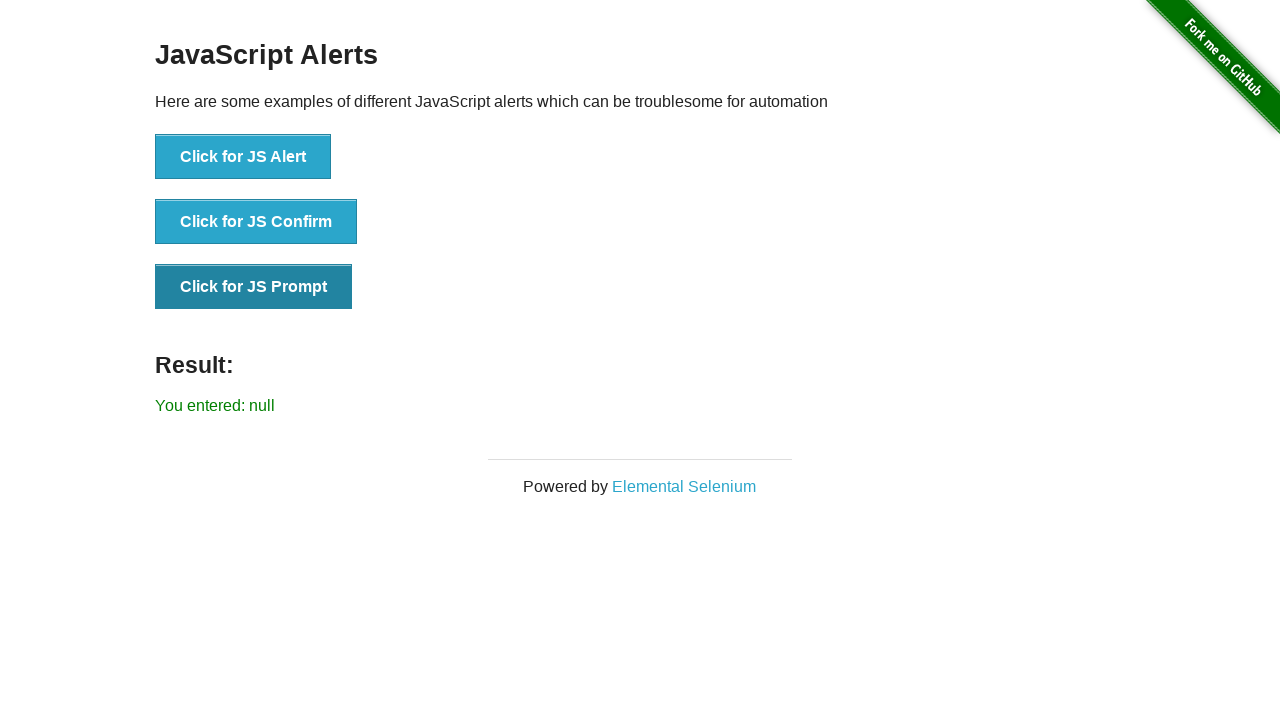

Verified result text shows null for dismissed prompt 'You entered: null'
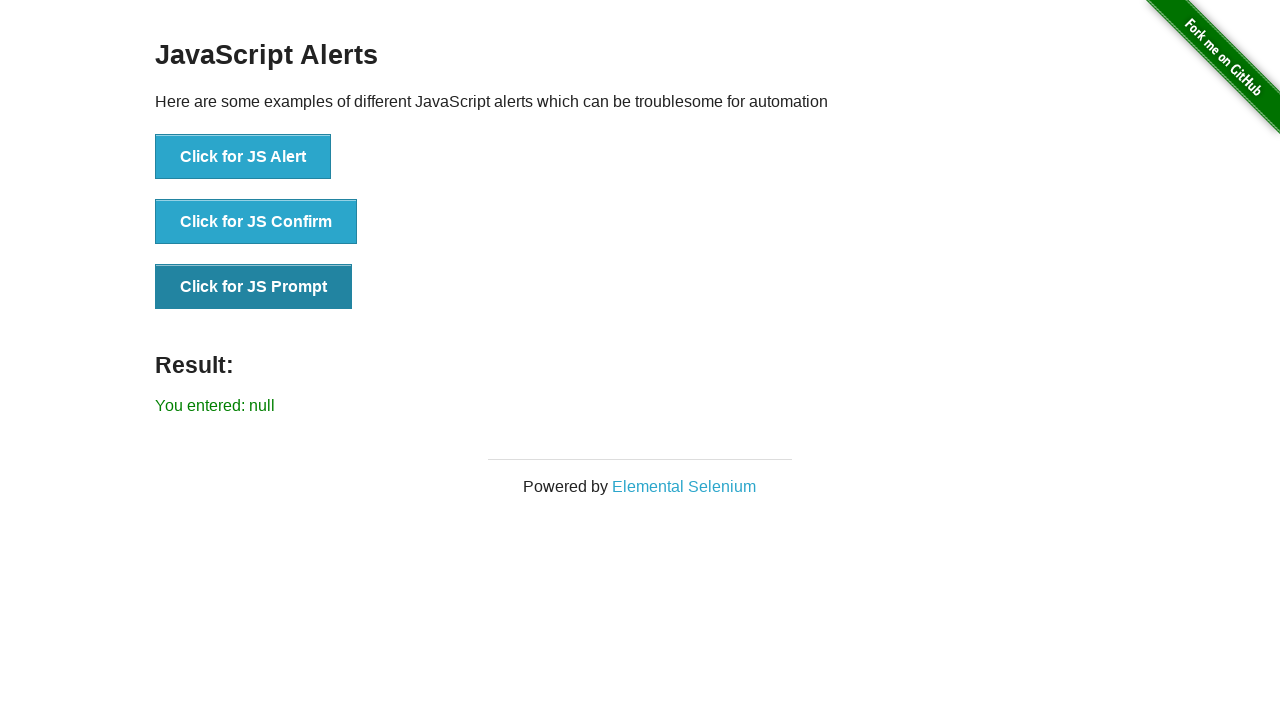

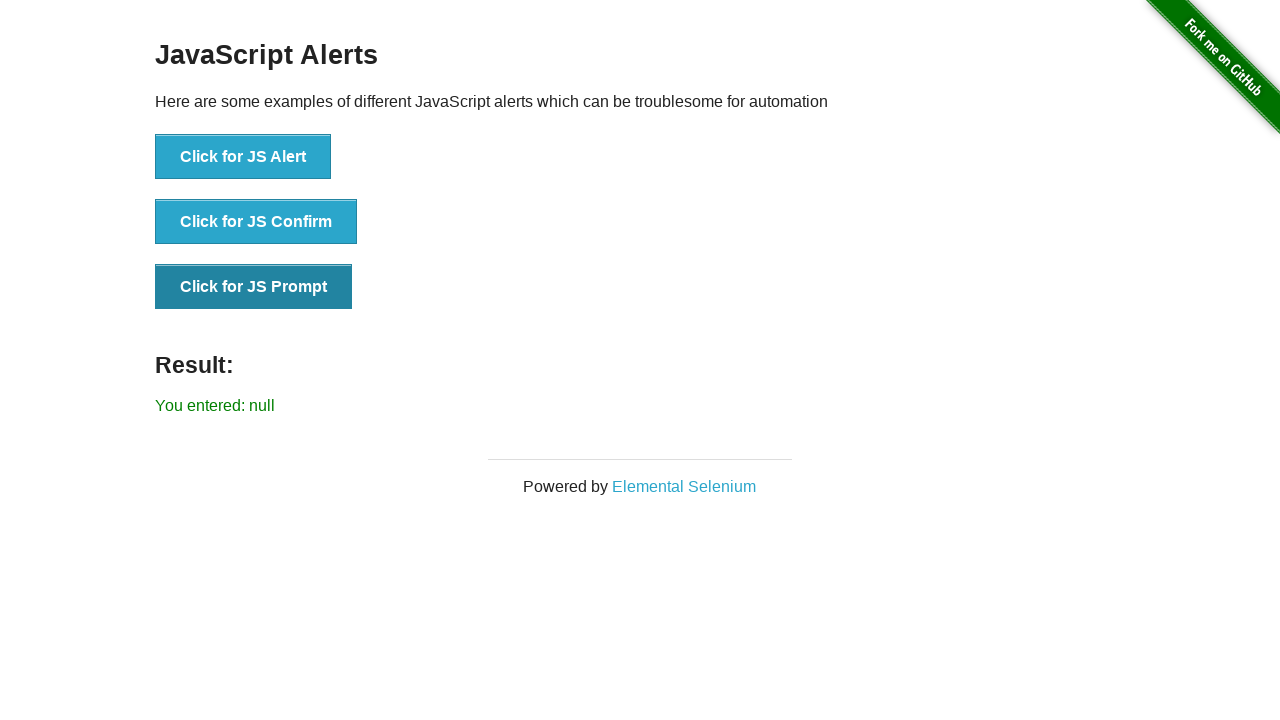